Solves a math captcha by reading a value, calculating a mathematical function, entering the result, selecting checkbox and radio button options, and submitting the form

Starting URL: http://suninjuly.github.io/math.html

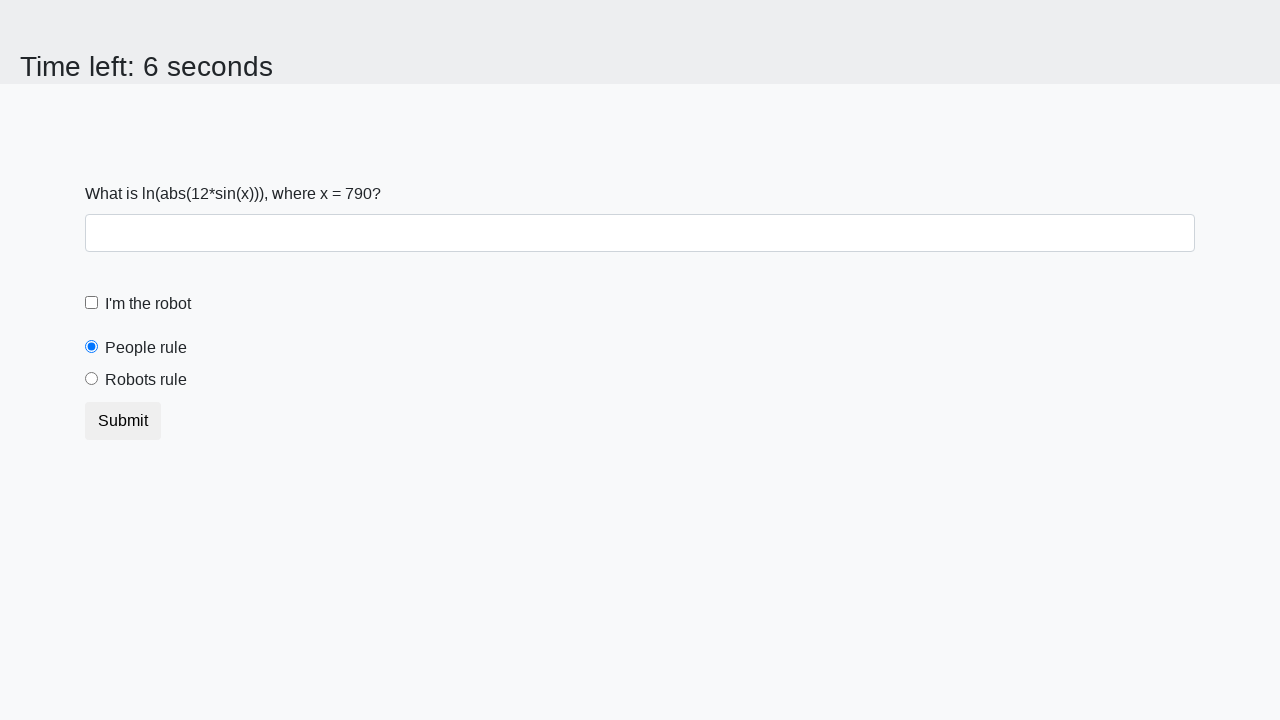

Located the x value input element
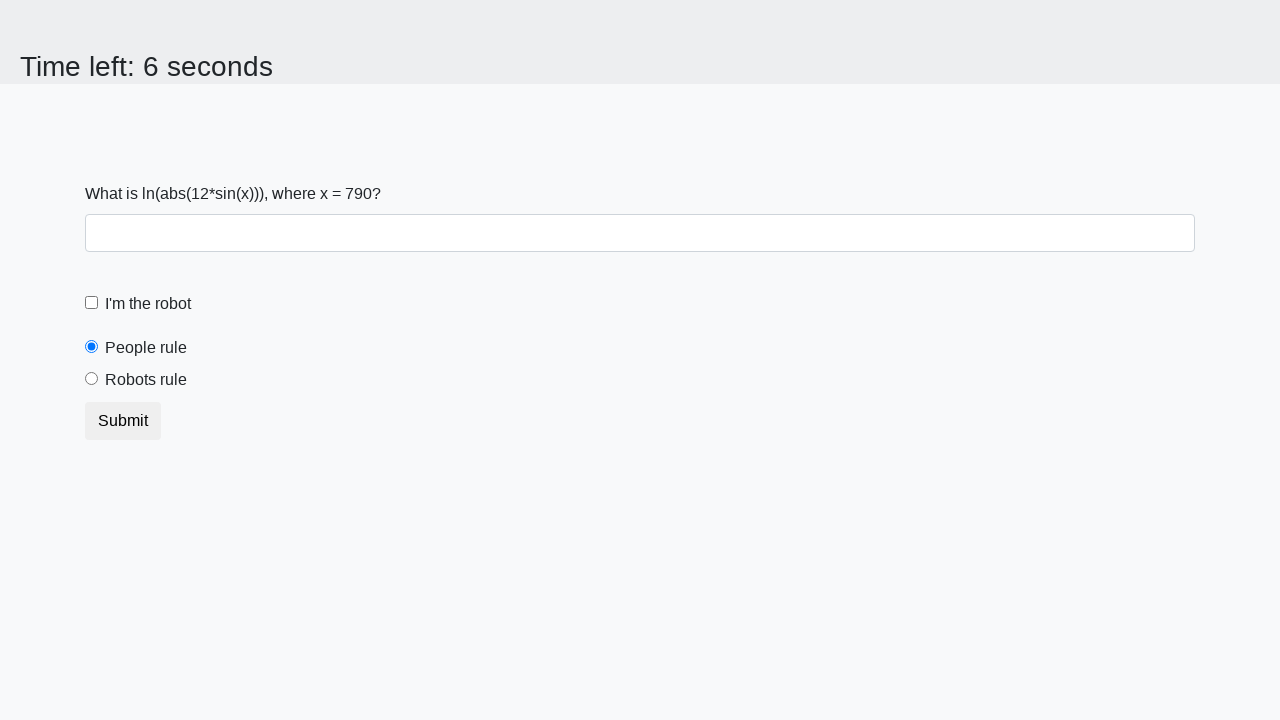

Read x value from the page
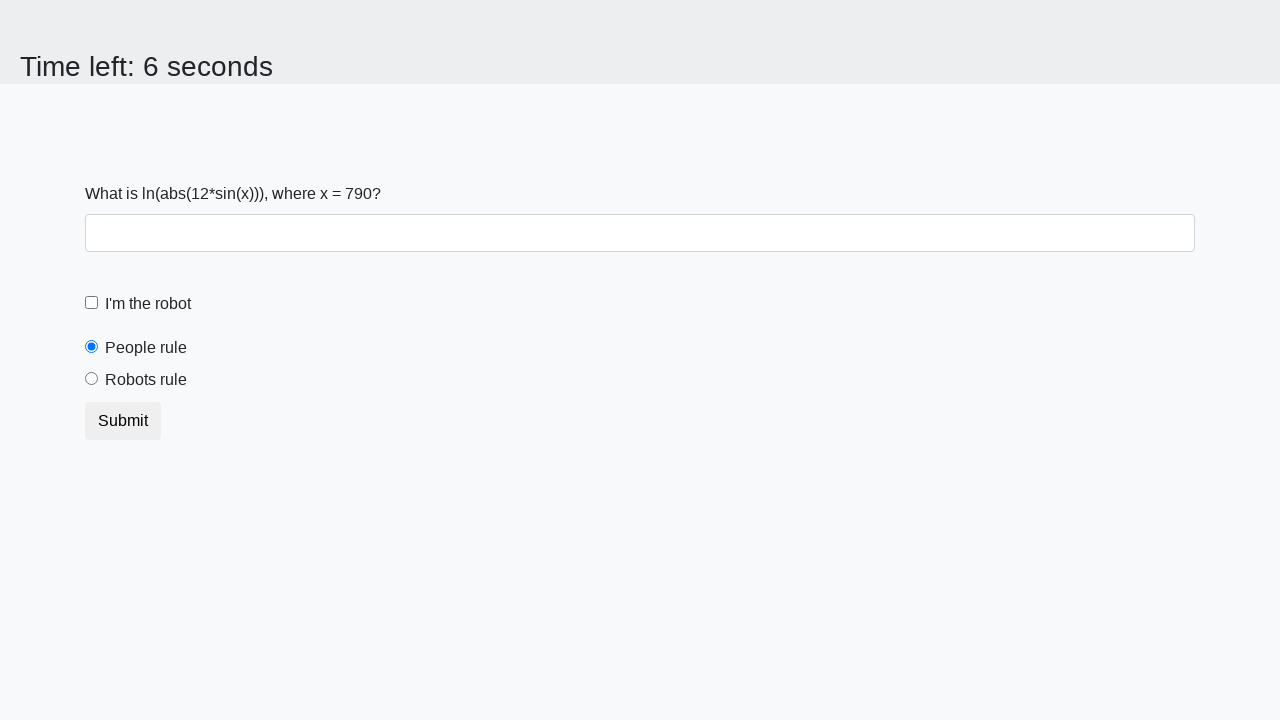

Calculated result: 2.47878324718832
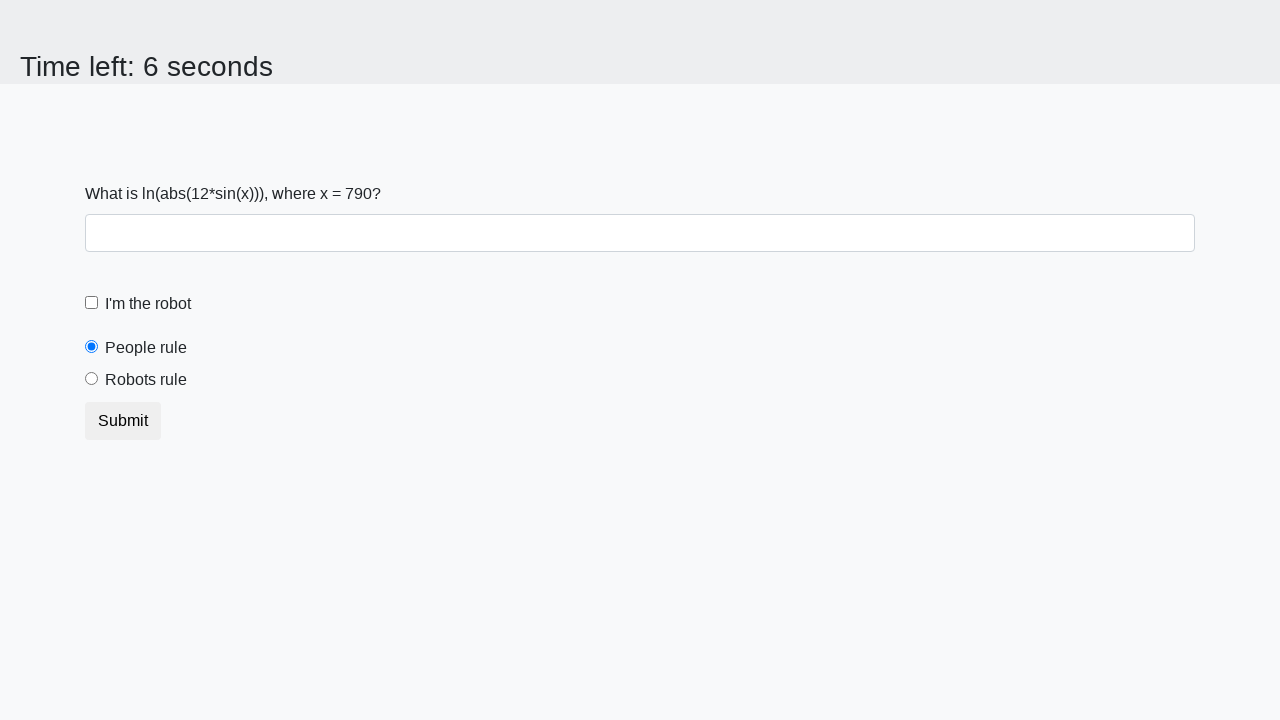

Filled answer field with calculated value on #answer
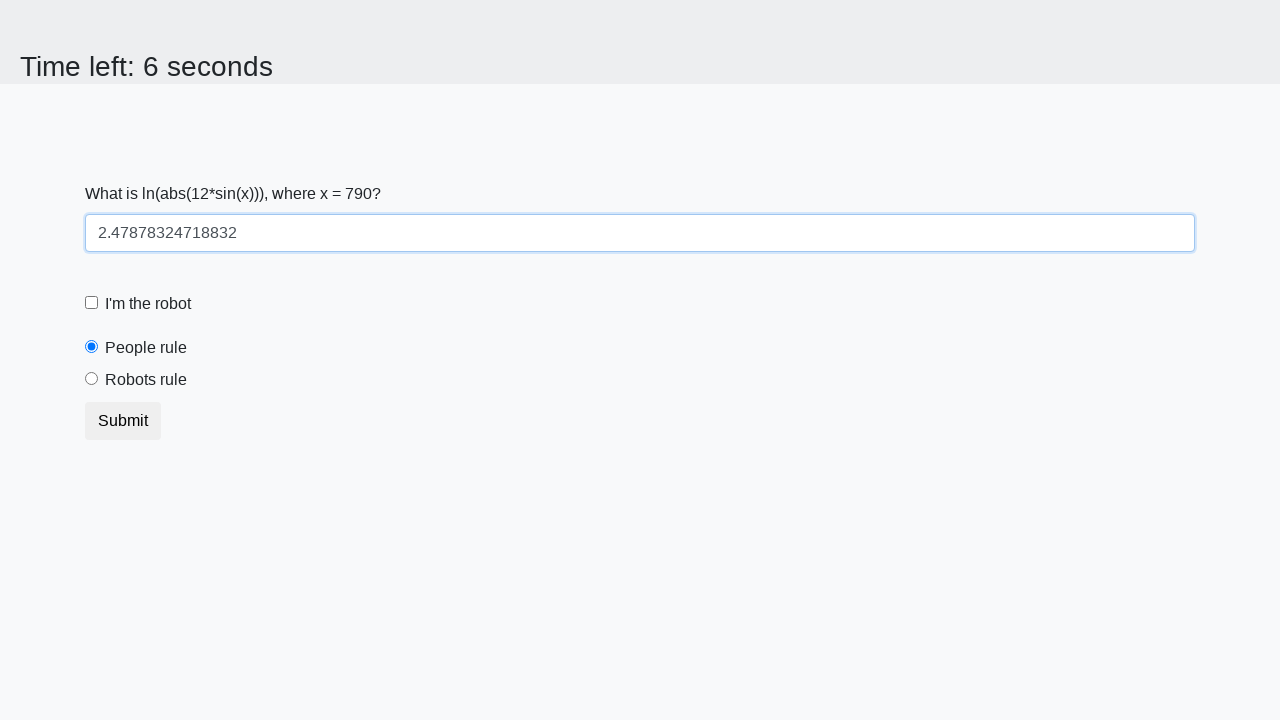

Clicked 'I'm a robot' checkbox at (148, 304) on [for='robotCheckbox']
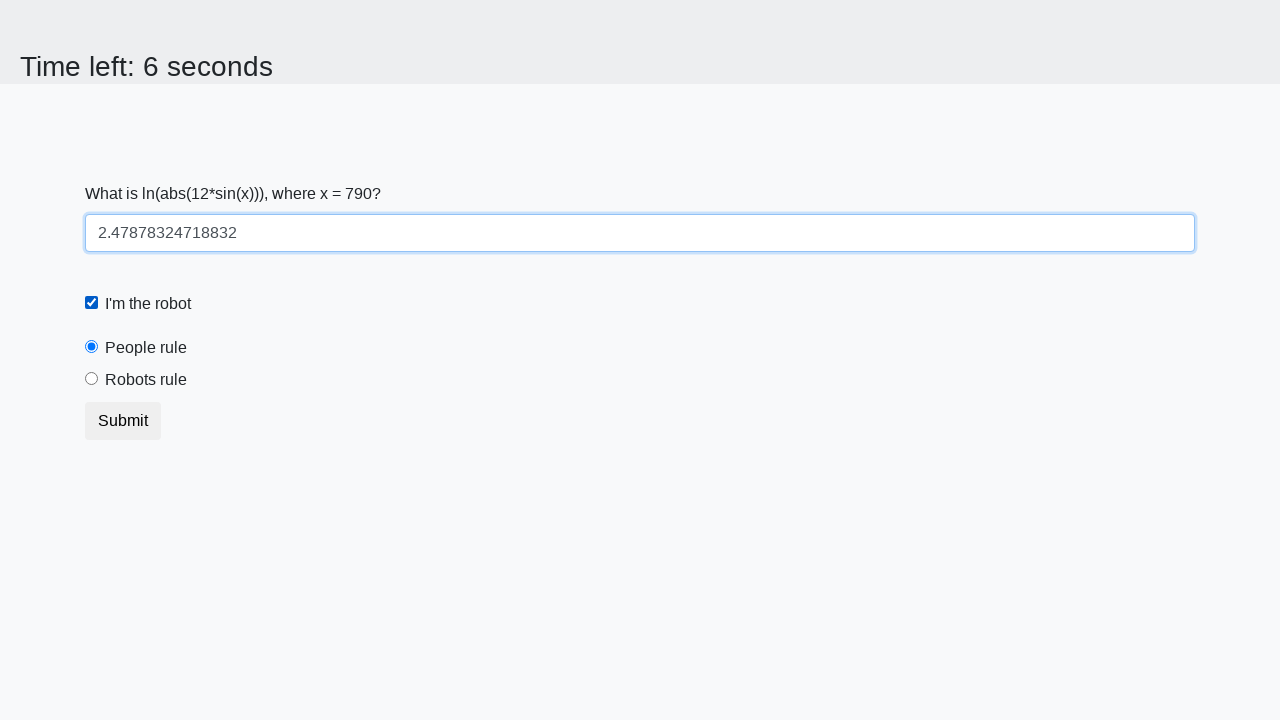

Selected 'Robots rule!' radio button at (92, 379) on #robotsRule
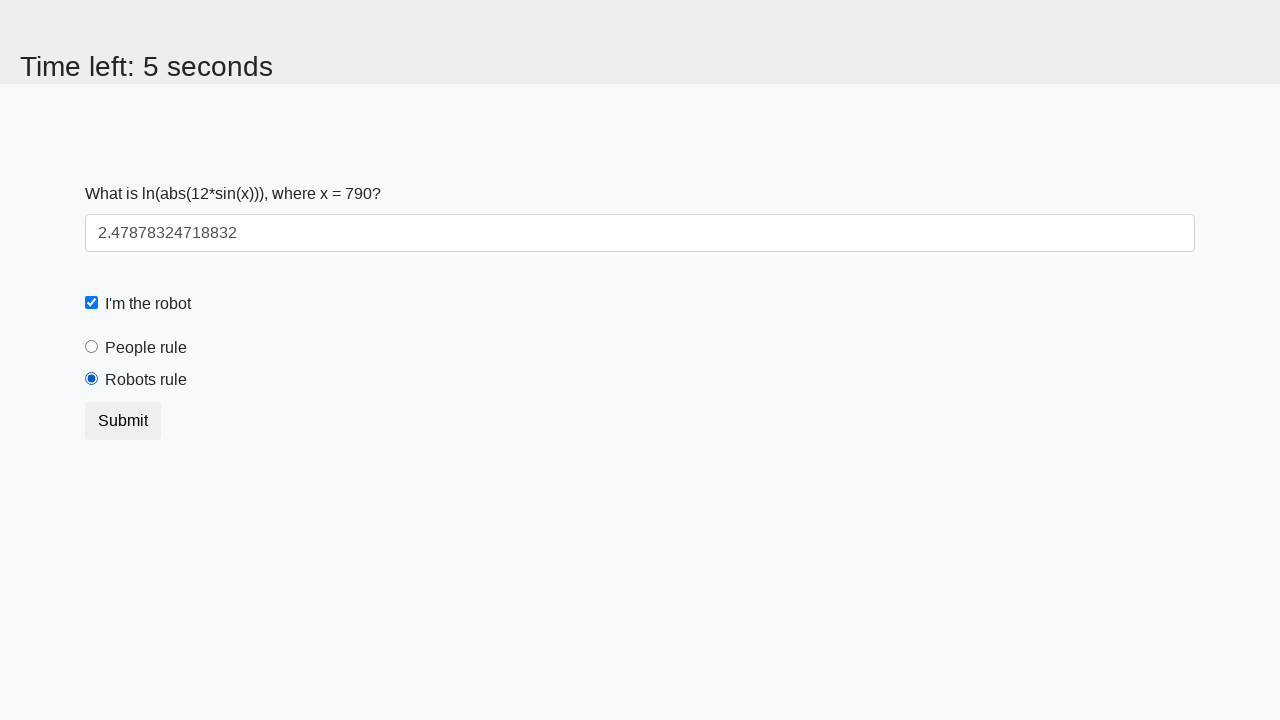

Clicked submit button to complete the form at (123, 421) on [type='submit']
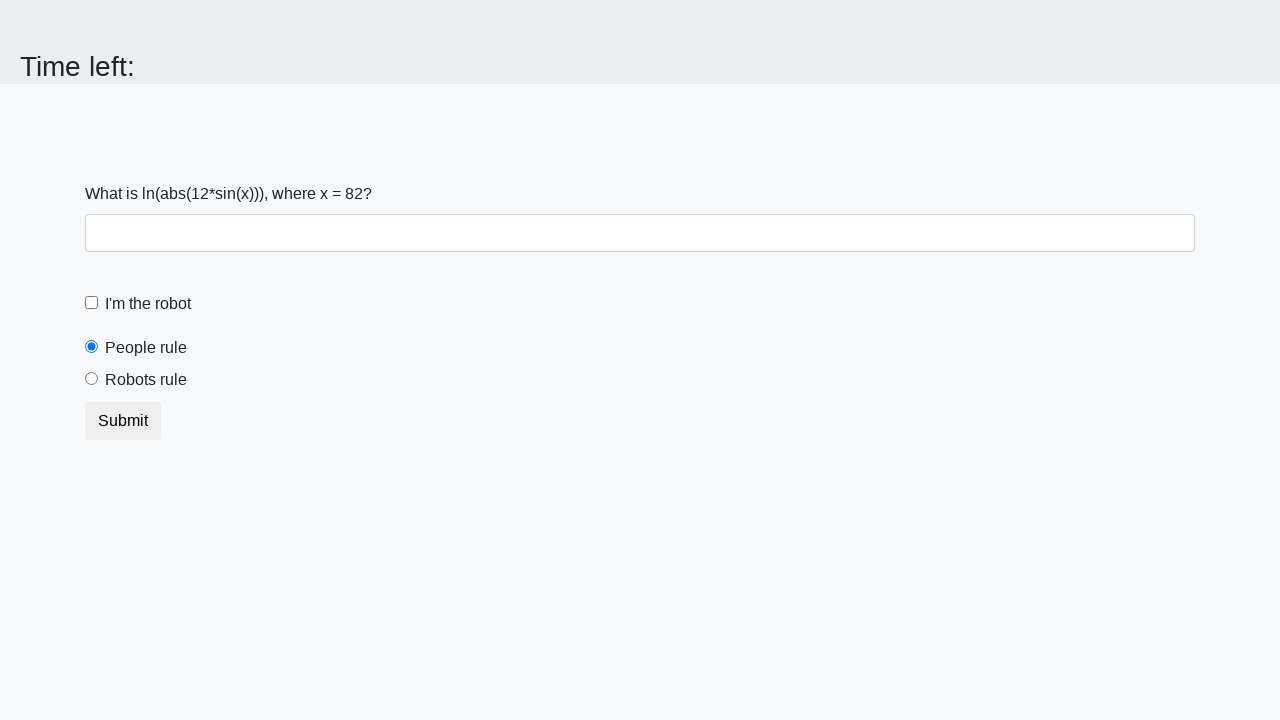

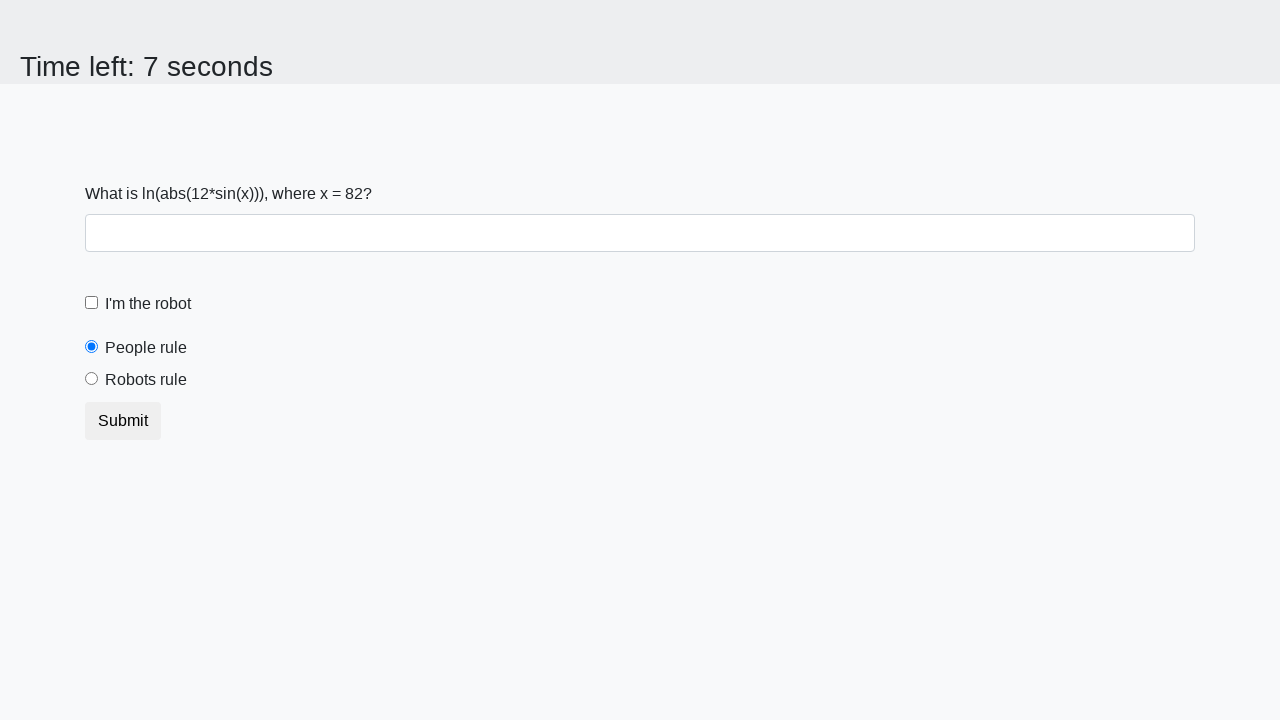